Navigates to a window handles practice page and performs a right-click context menu action on the new window button

Starting URL: https://www.hyrtutorials.com/p/window-handles-practice.html

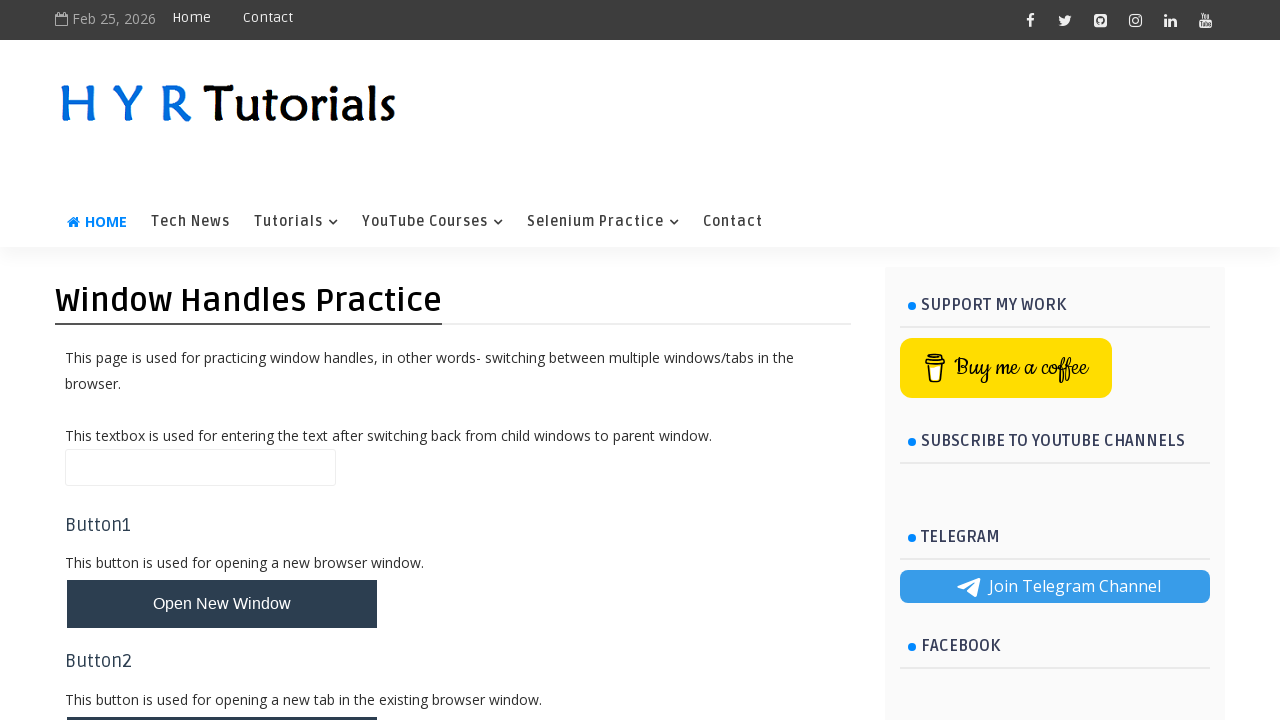

Navigated to window handles practice page
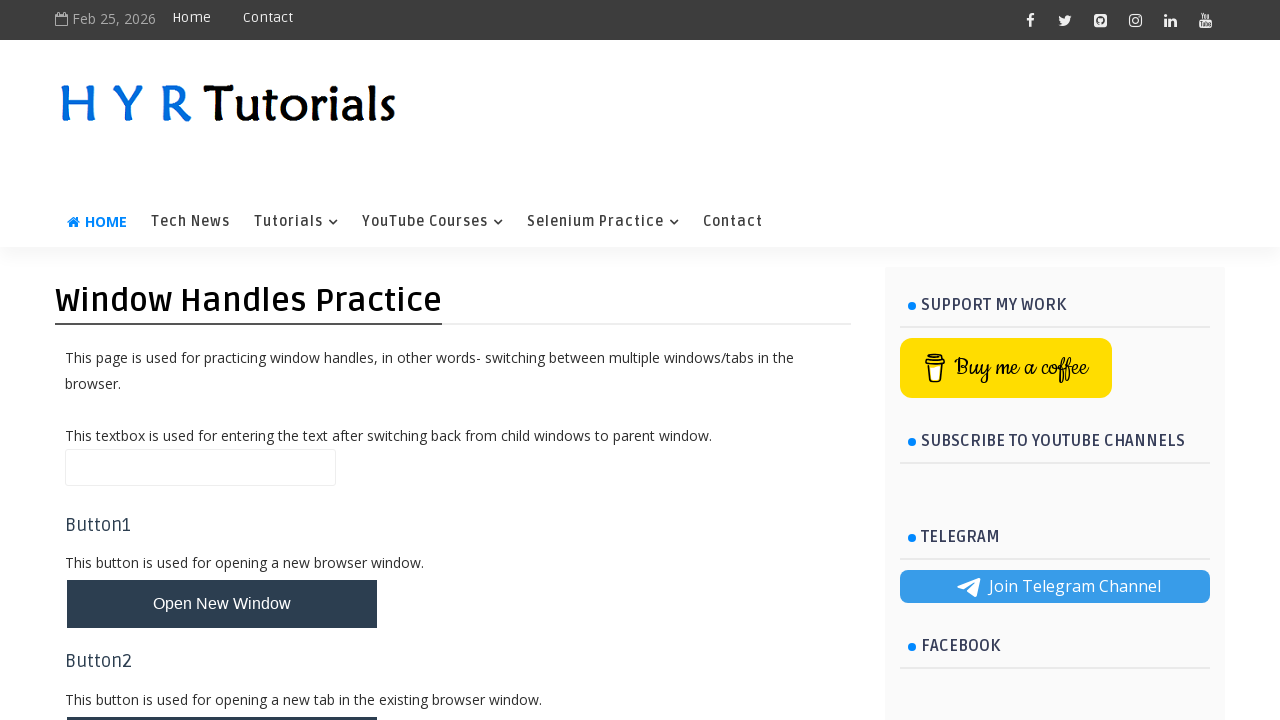

Located the new window button
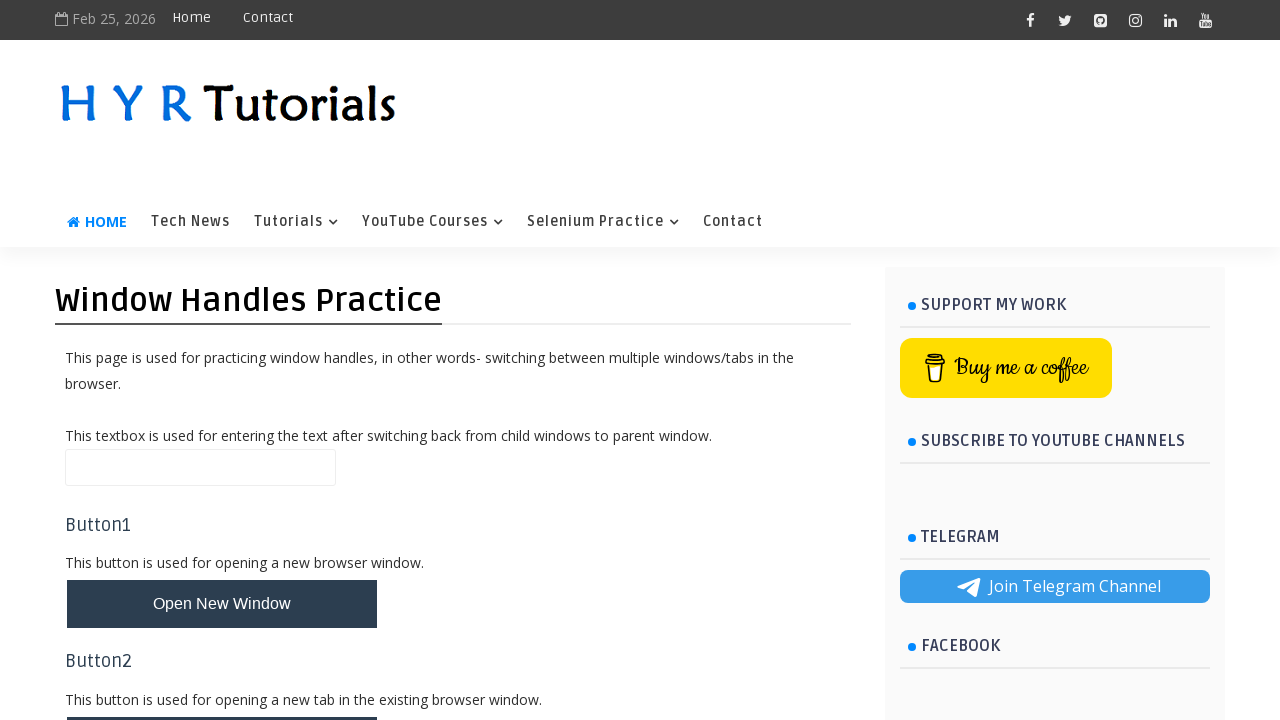

Performed right-click context menu action on the new window button at (222, 604) on #newWindowBtn
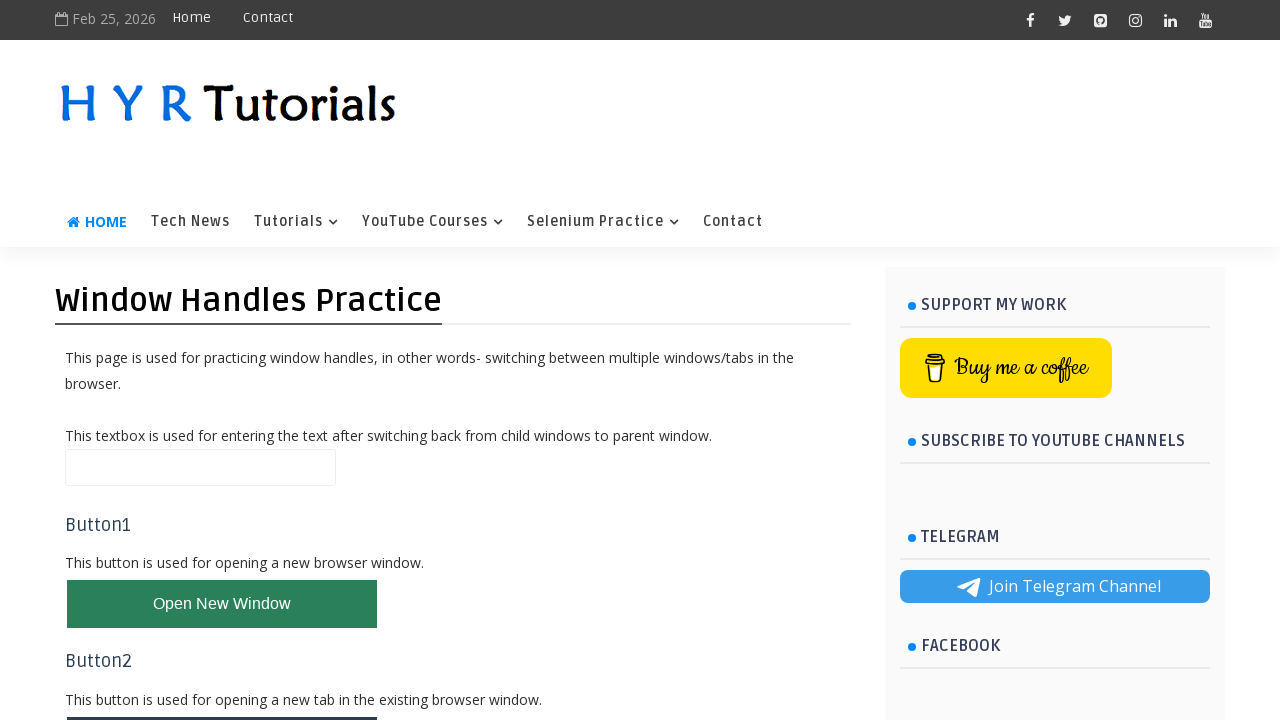

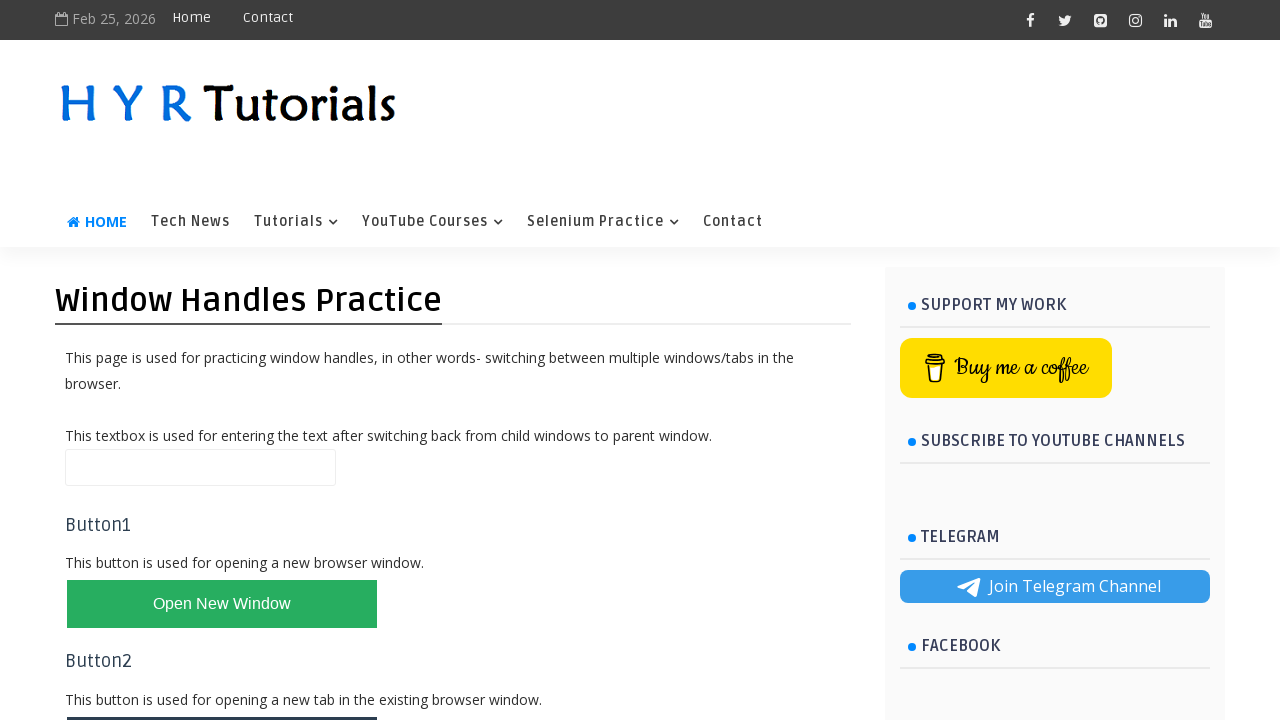